Tests copy and paste functionality by filling a form, copying text from one field and pasting it into another field using keyboard shortcuts

Starting URL: https://demoqa.com/text-box

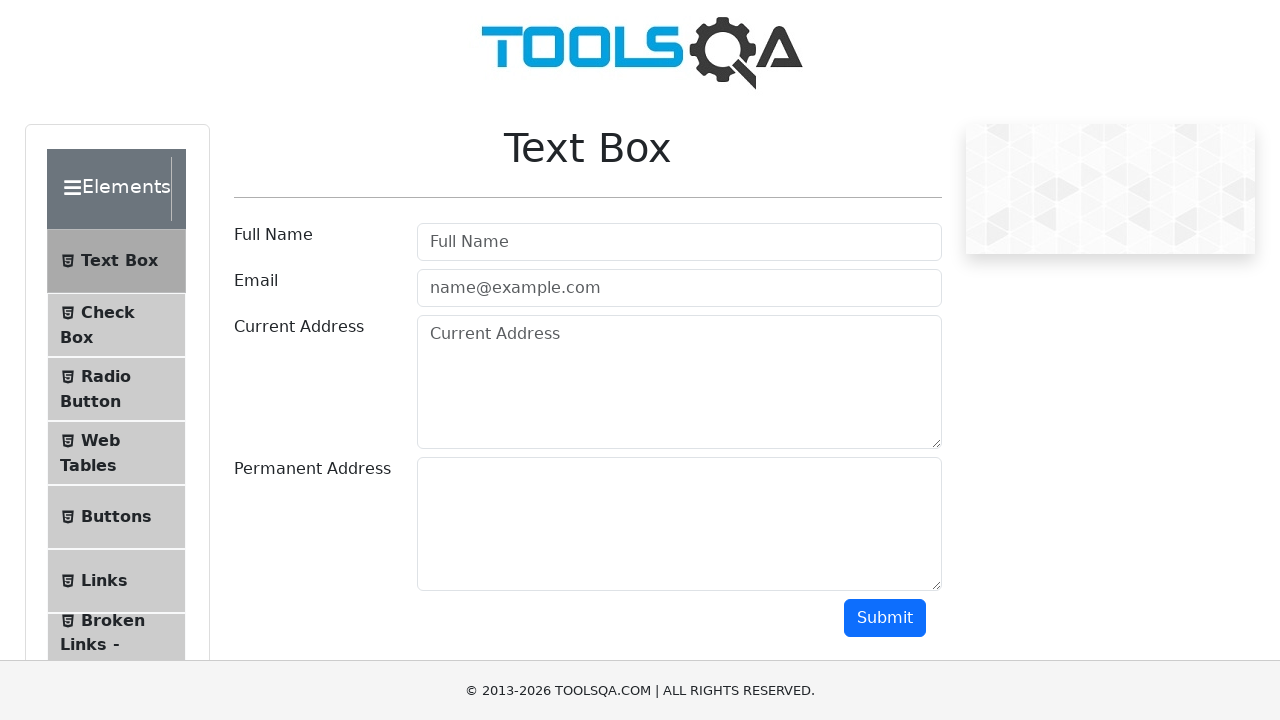

Filled Full Name field with 'John Smith' on #userName
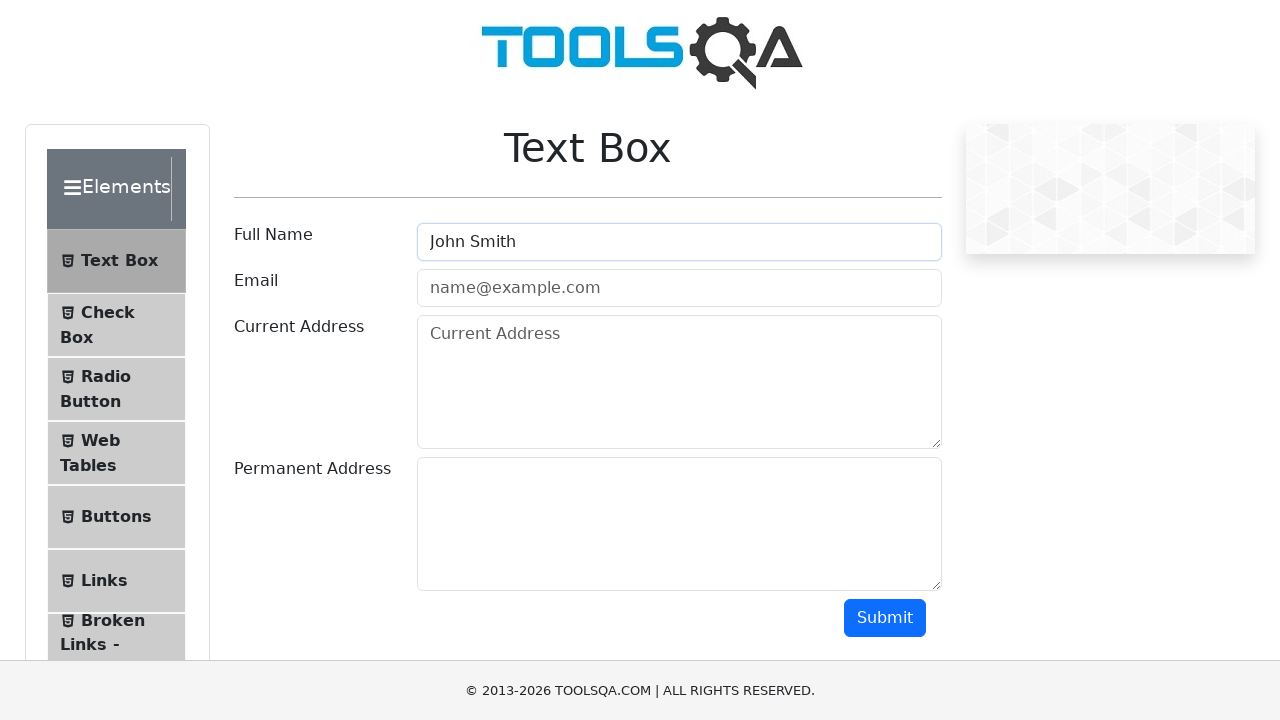

Filled Email field with 'john.smith@example.com' on #userEmail
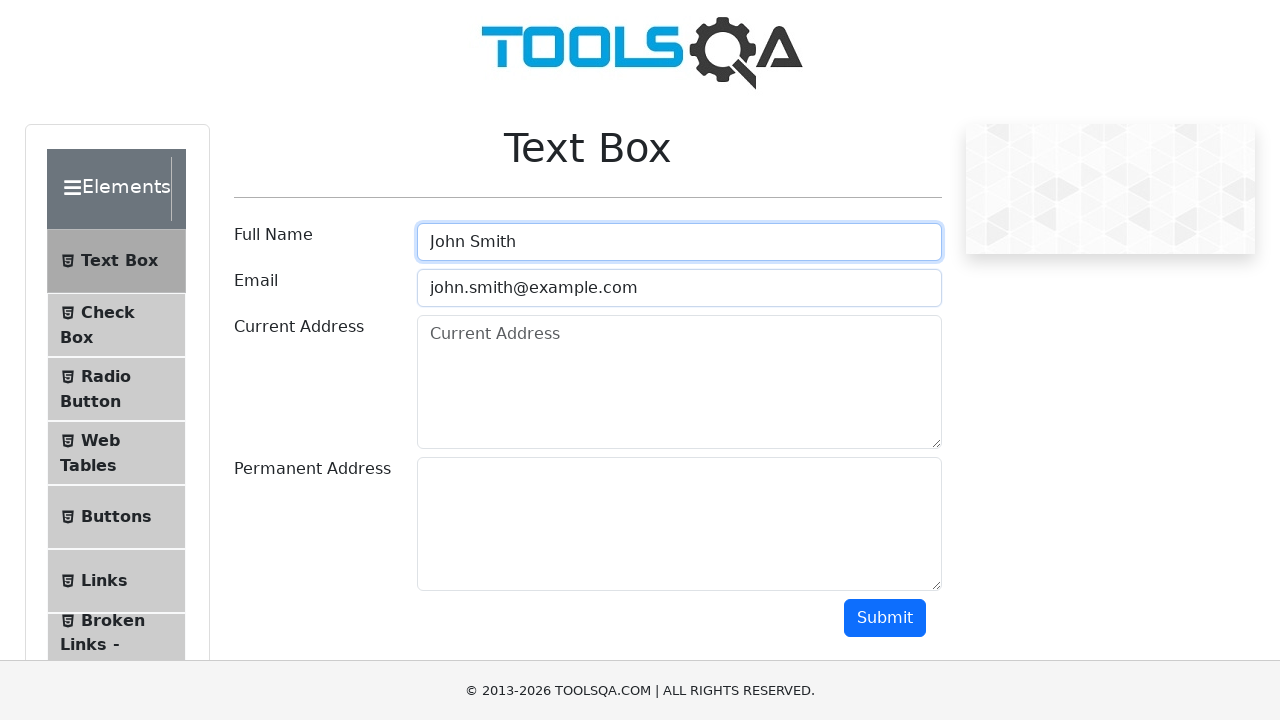

Filled Current Address field with '123 Main Street, New York, NY 10001' on #currentAddress
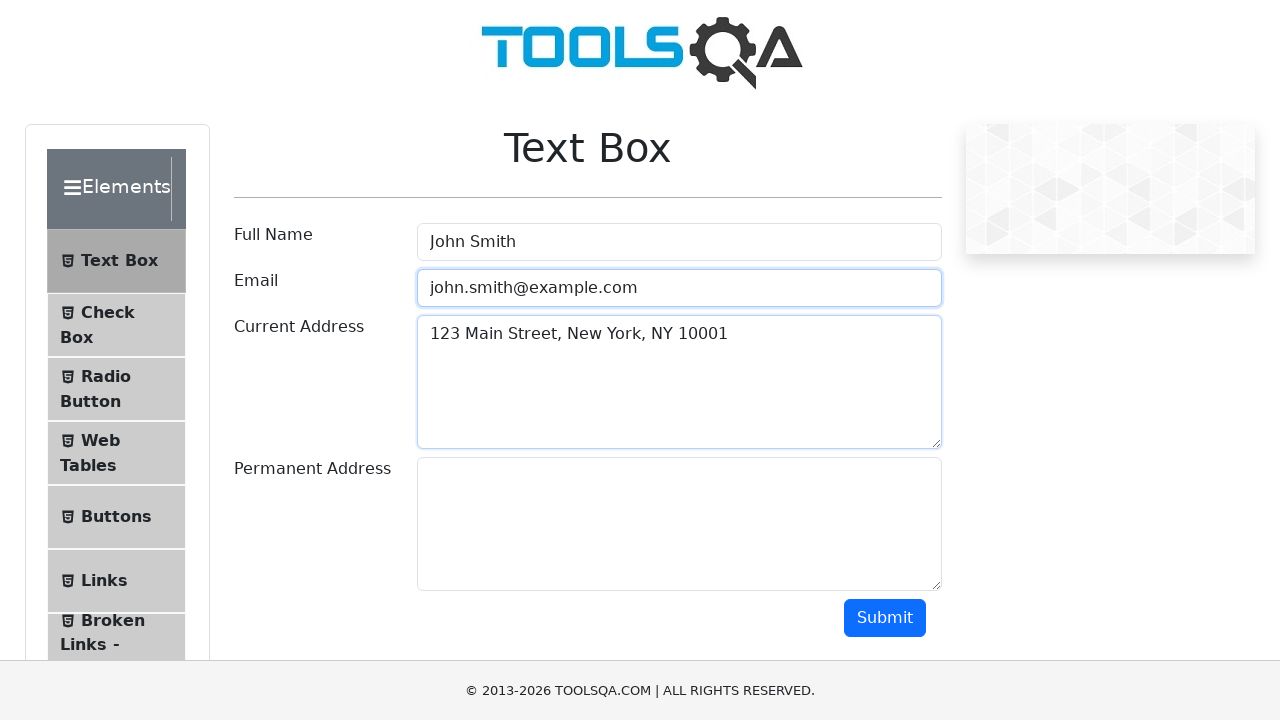

Clicked on Current Address field to focus it at (679, 382) on #currentAddress
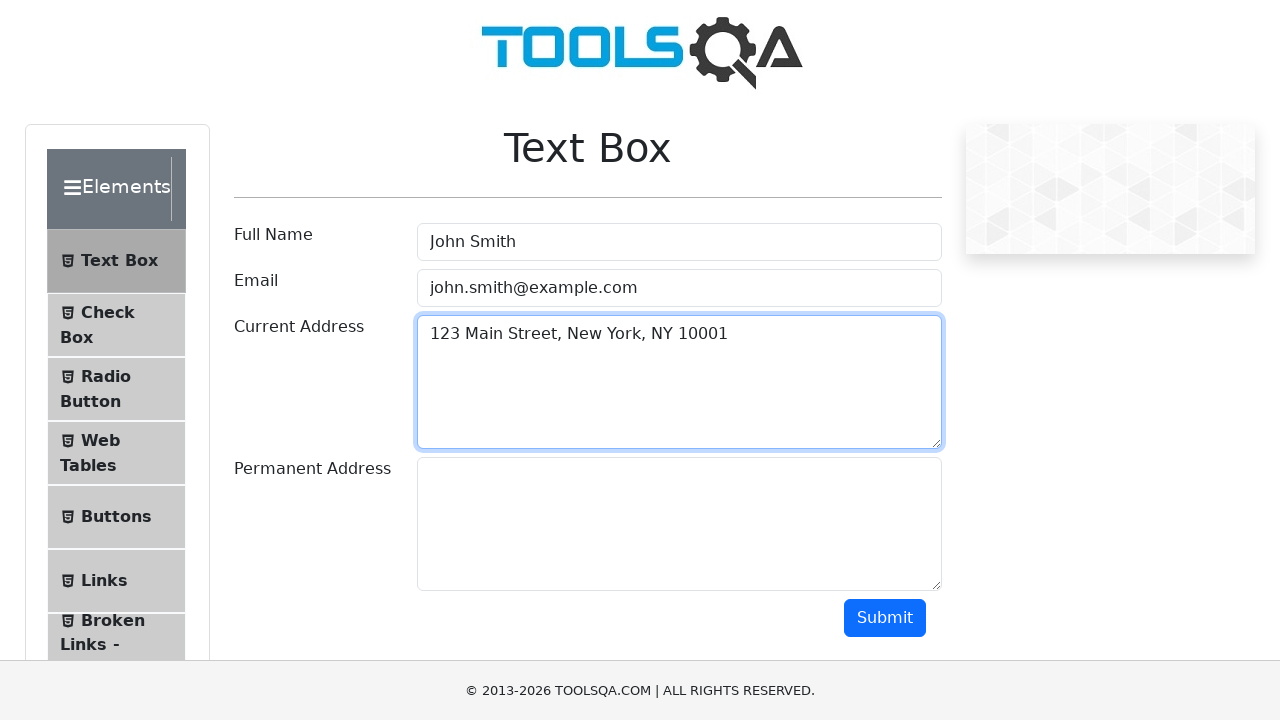

Selected all text in Current Address field using Ctrl+A
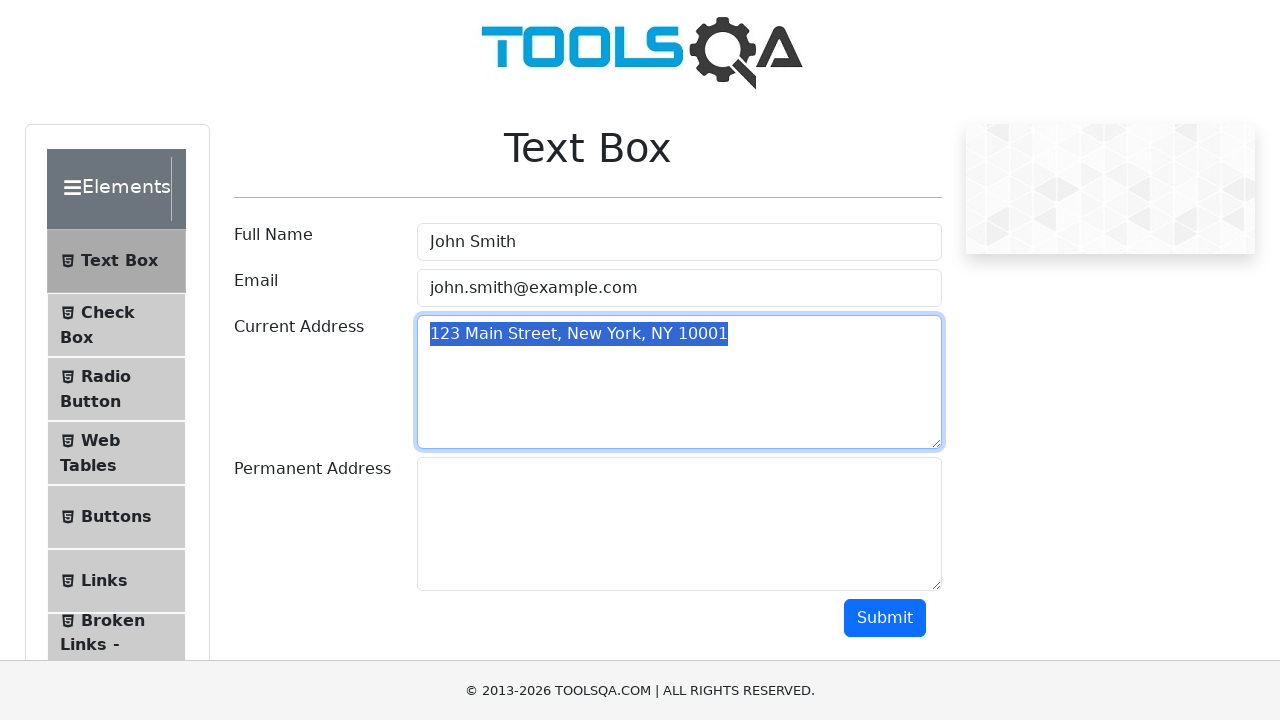

Copied selected address text using Ctrl+C
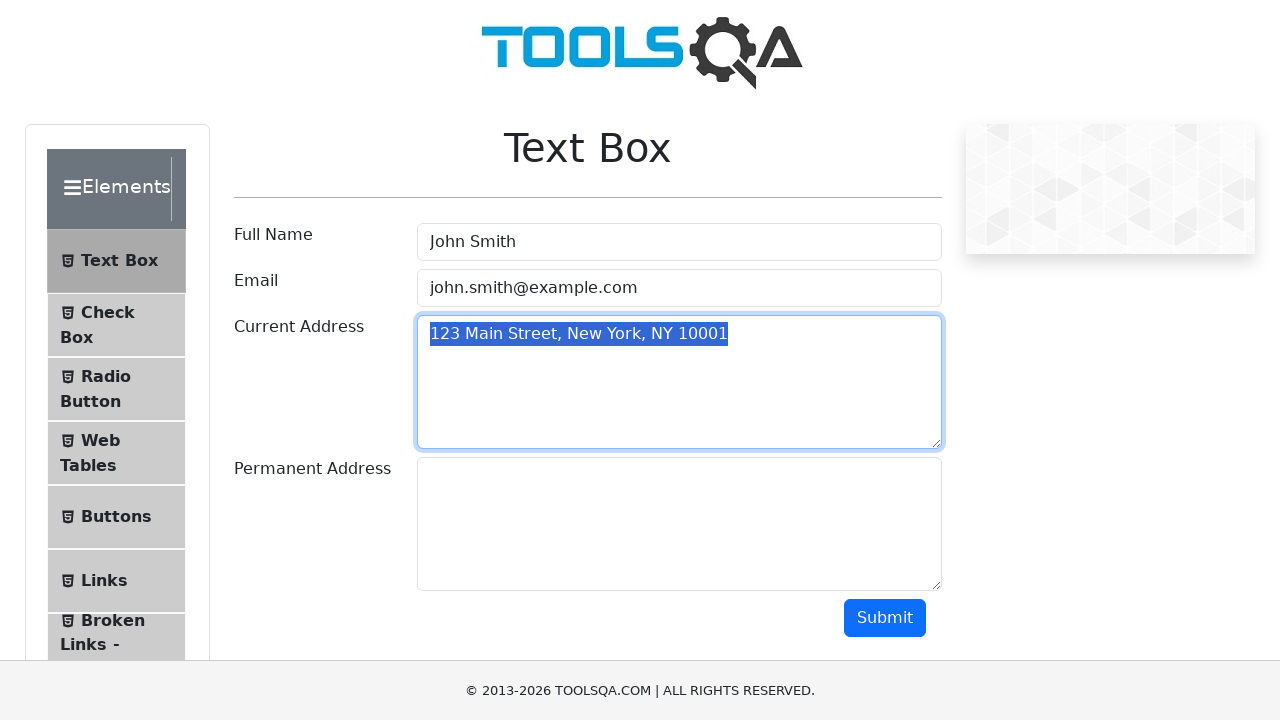

Moved focus to Permanent Address field using Tab
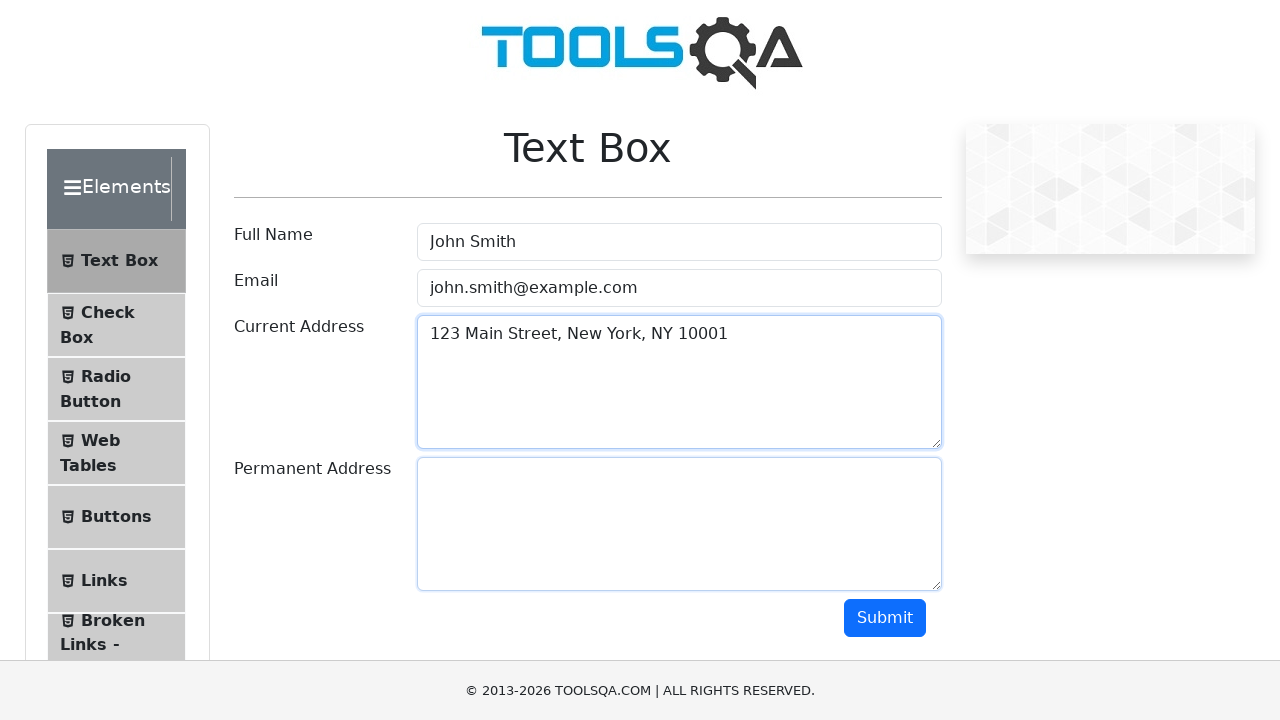

Pasted copied address text into Permanent Address field using Ctrl+V
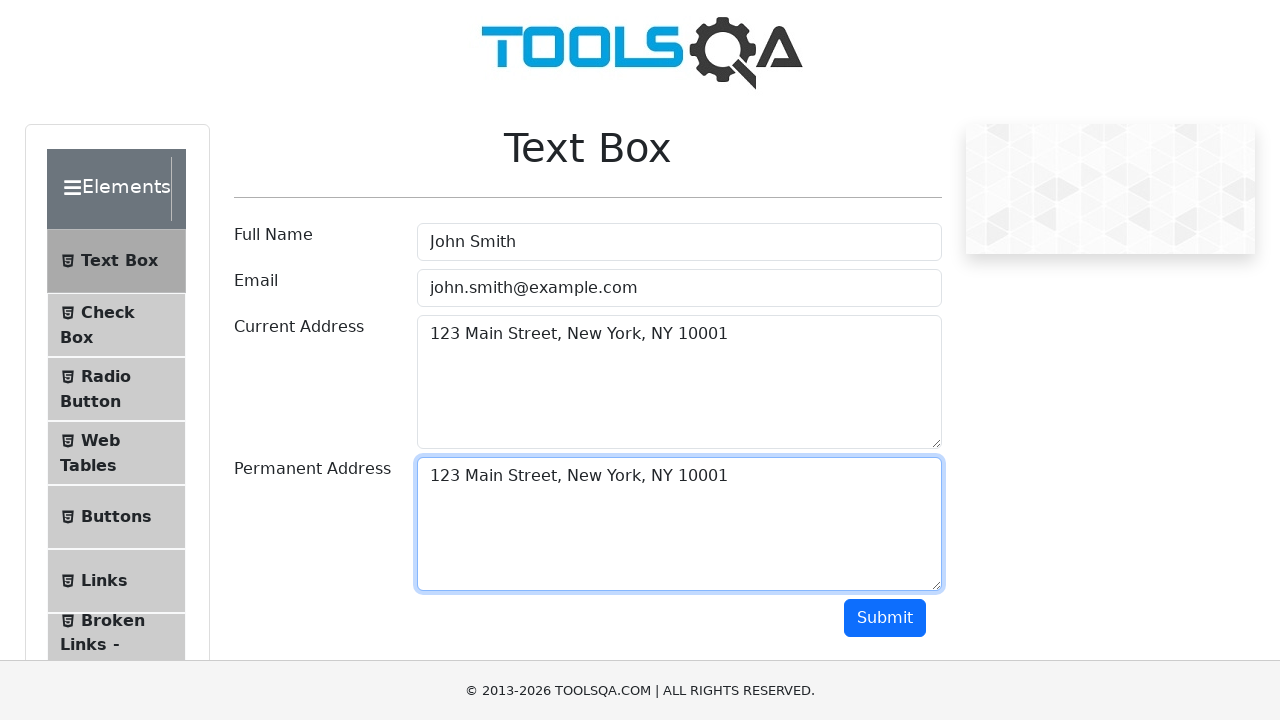

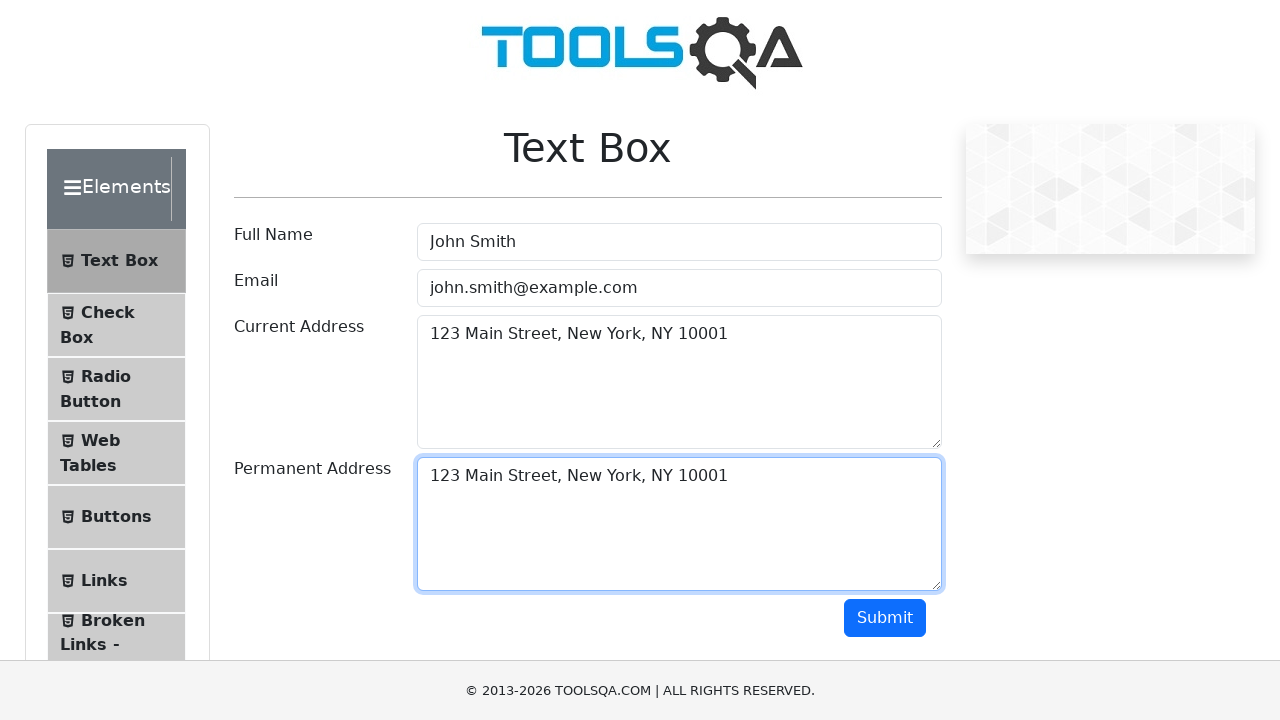